Tests user registration functionality on demoblaze demo site by opening the sign-up modal, filling in username and password fields, and verifying the successful registration alert message.

Starting URL: https://www.demoblaze.com/index.html

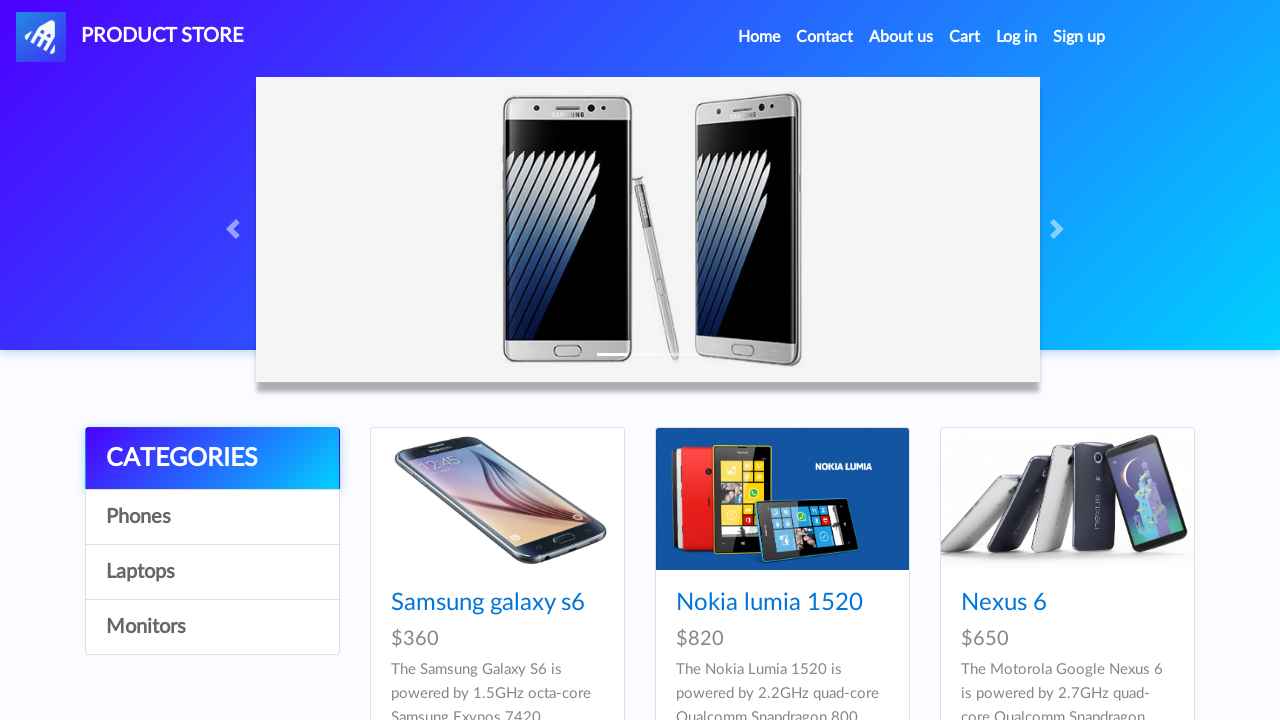

Clicked Sign Up button to open registration modal at (1079, 37) on #signin2
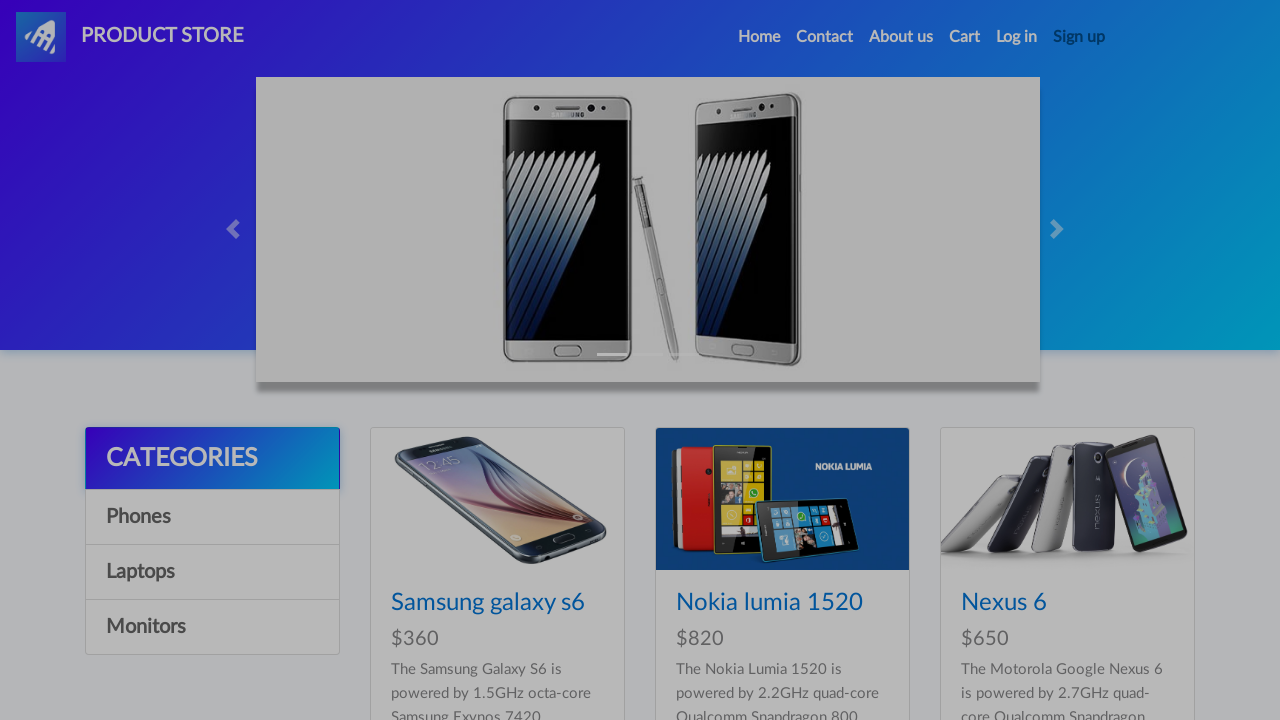

Registration modal appeared with username field visible
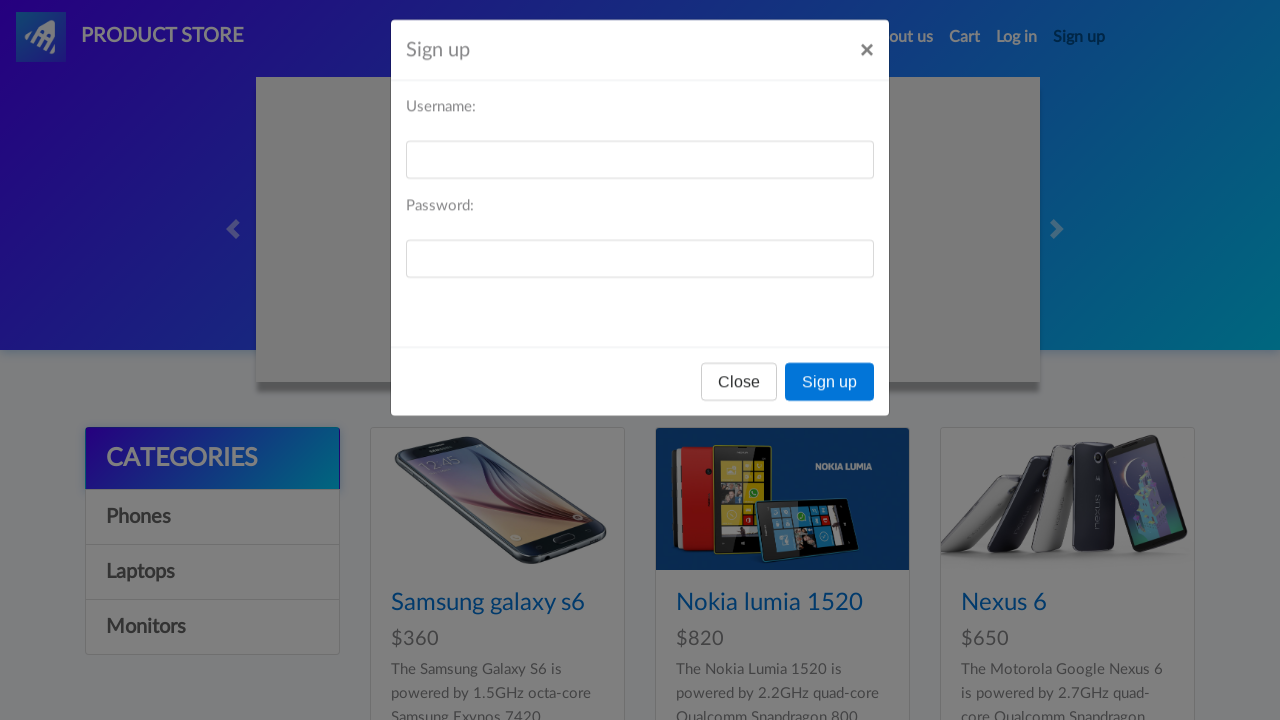

Filled username field with 'testuser_xk7mq' on #sign-username
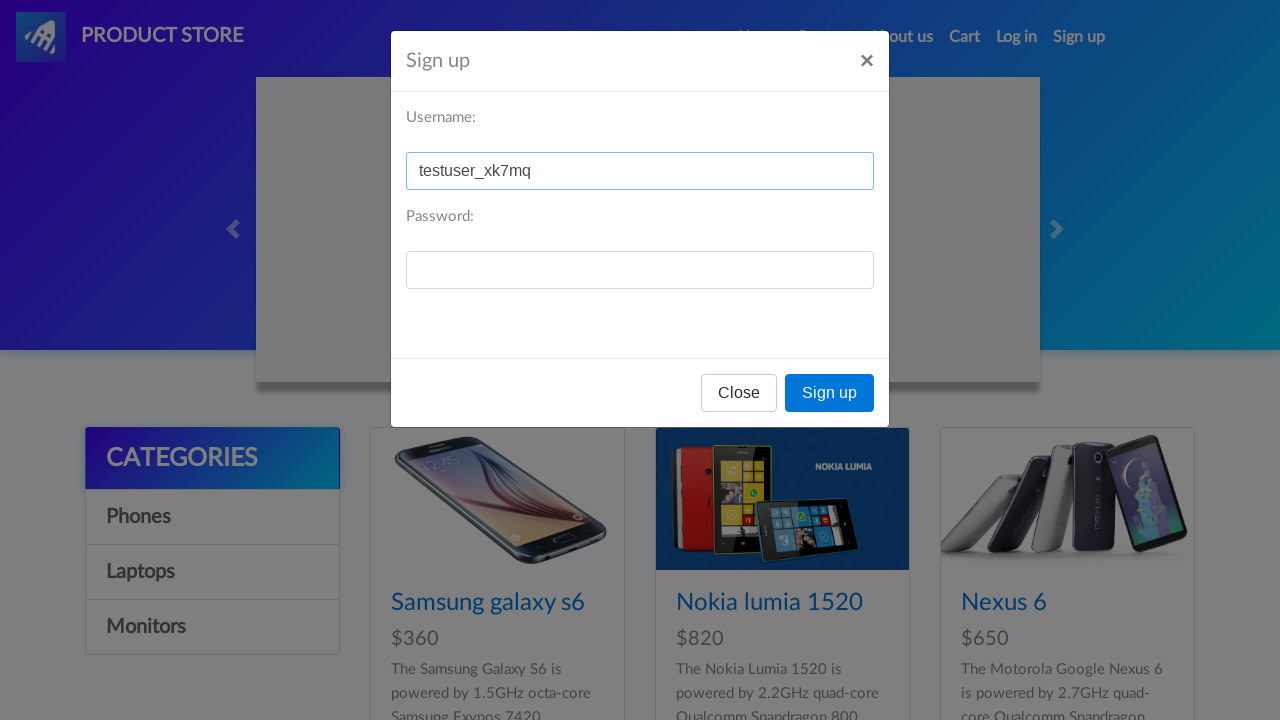

Filled password field with 'testpass_2024' on #sign-password
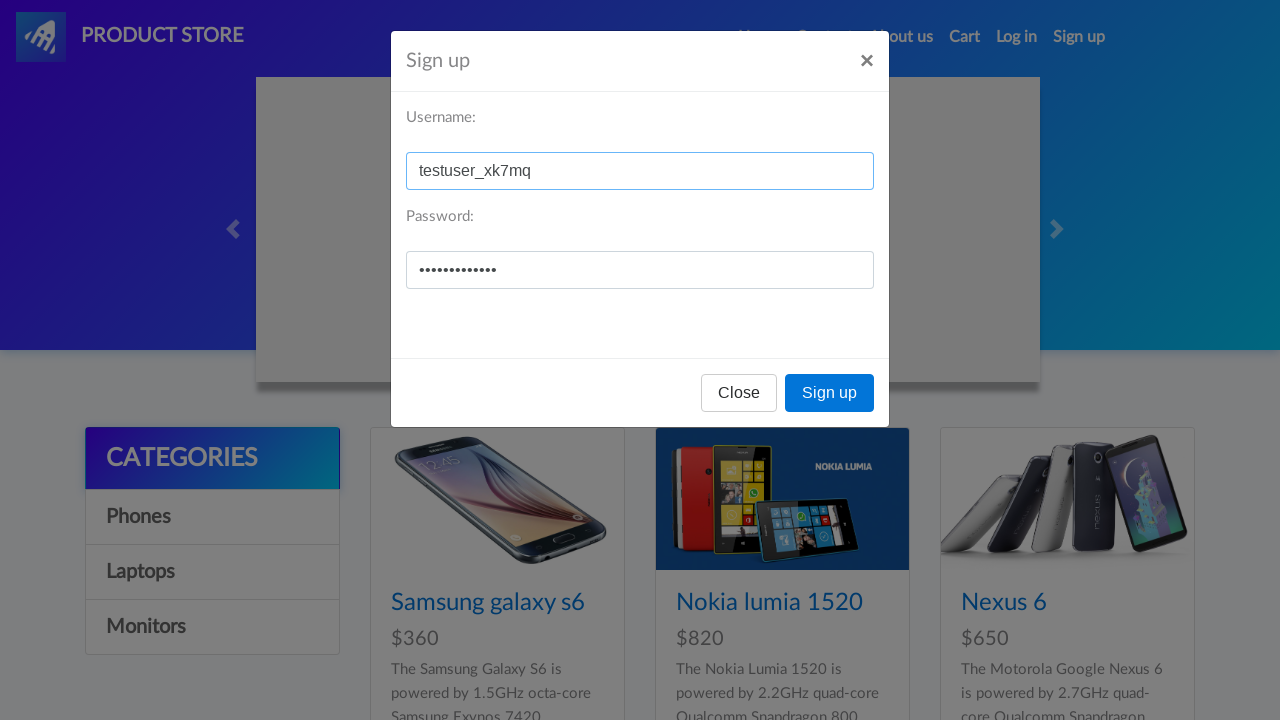

Clicked Sign Up submit button at (830, 393) on xpath=//button[contains(@onclick, 'register')]
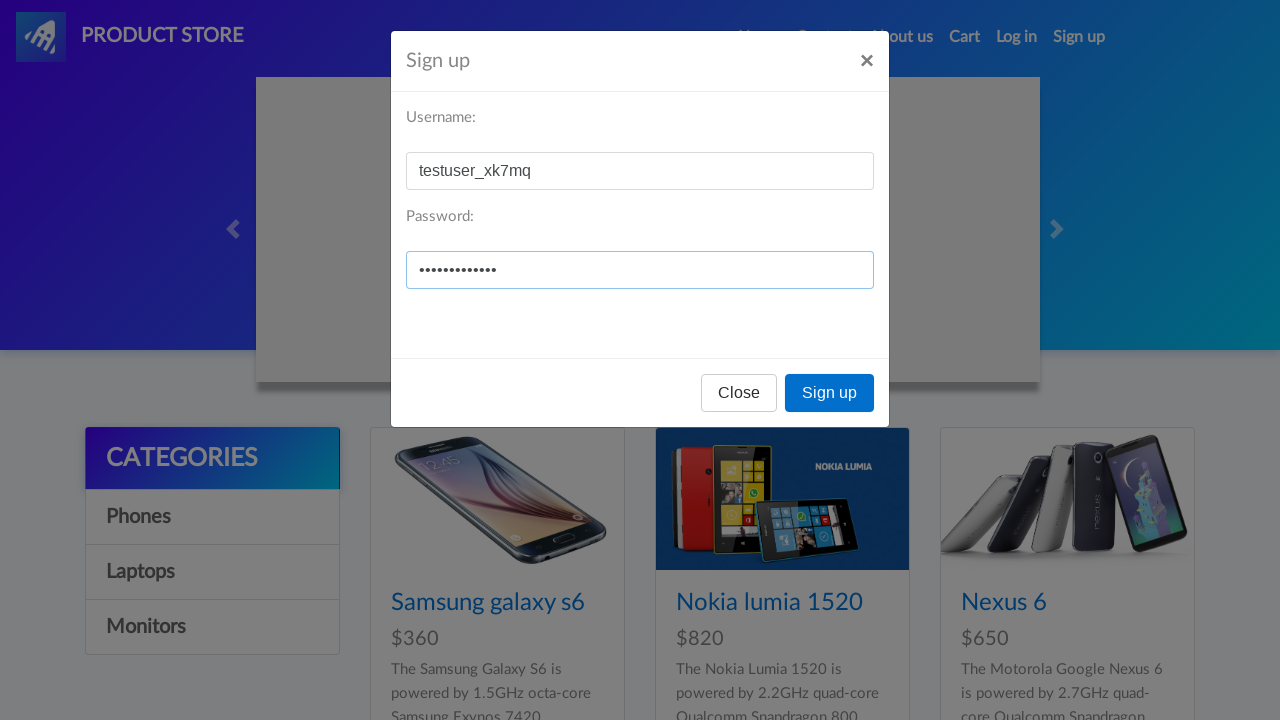

Set up alert dialog handler to accept alerts
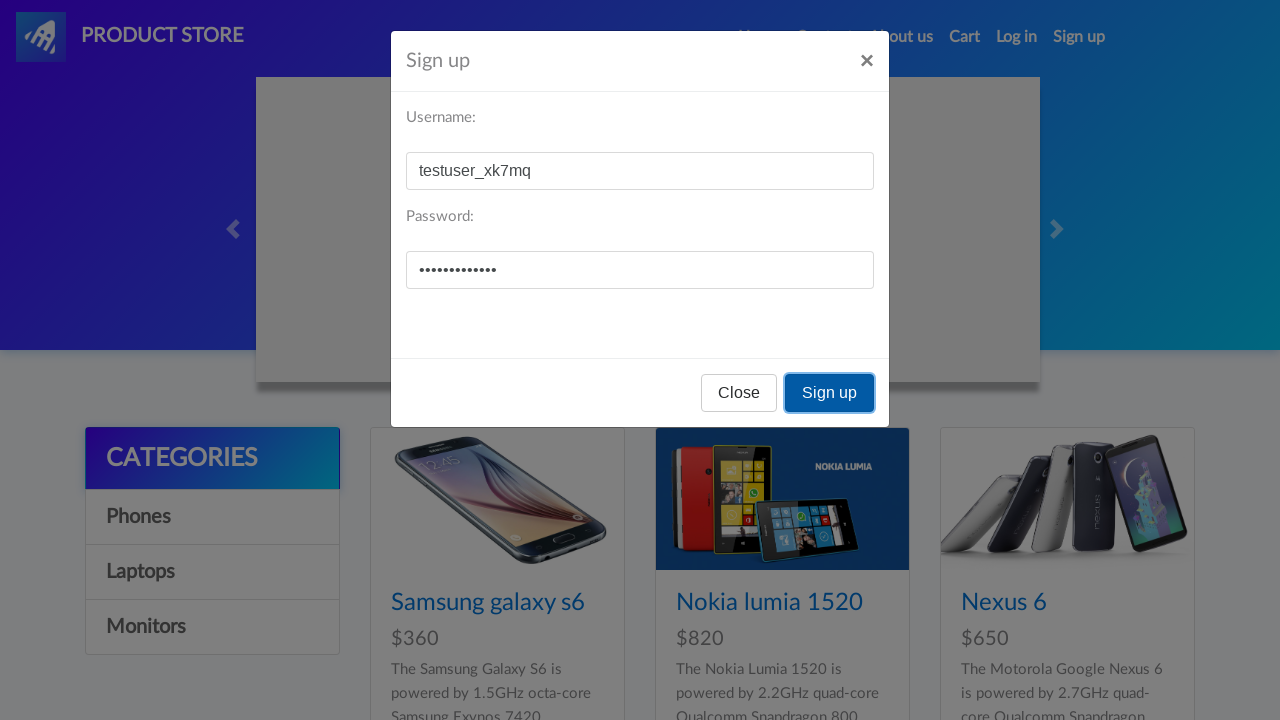

Waited 2 seconds for alert to appear and be processed
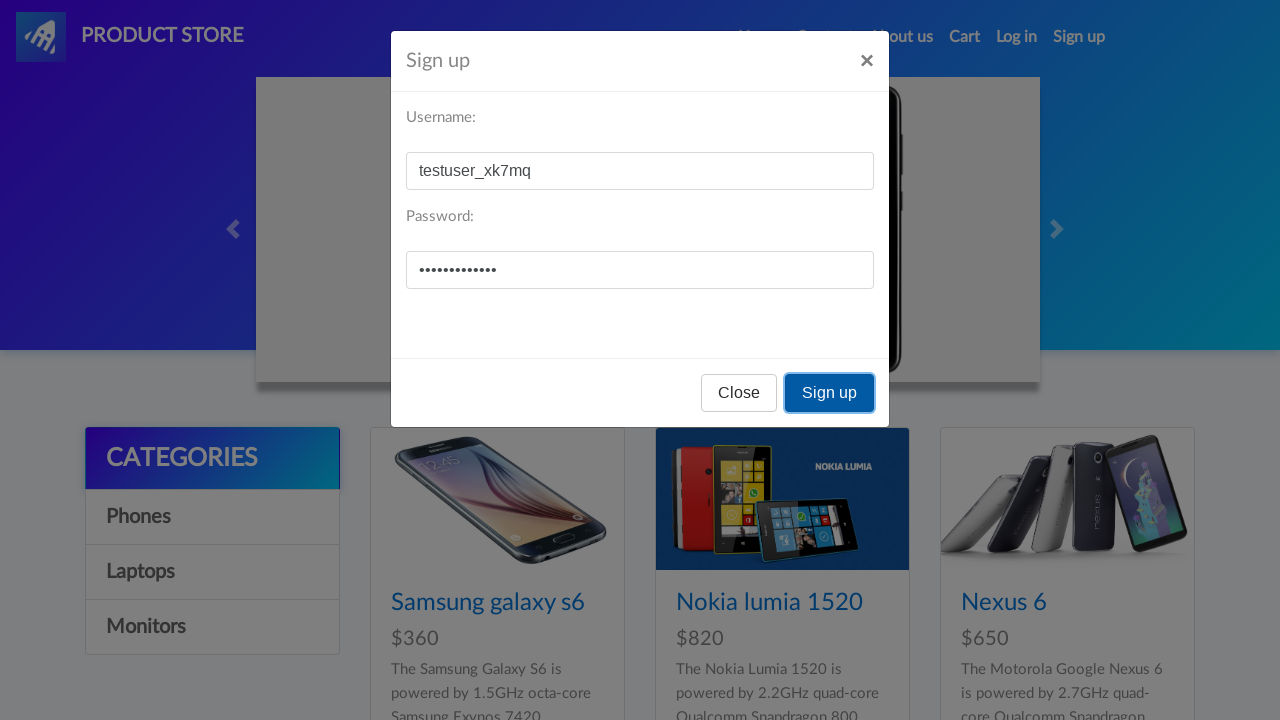

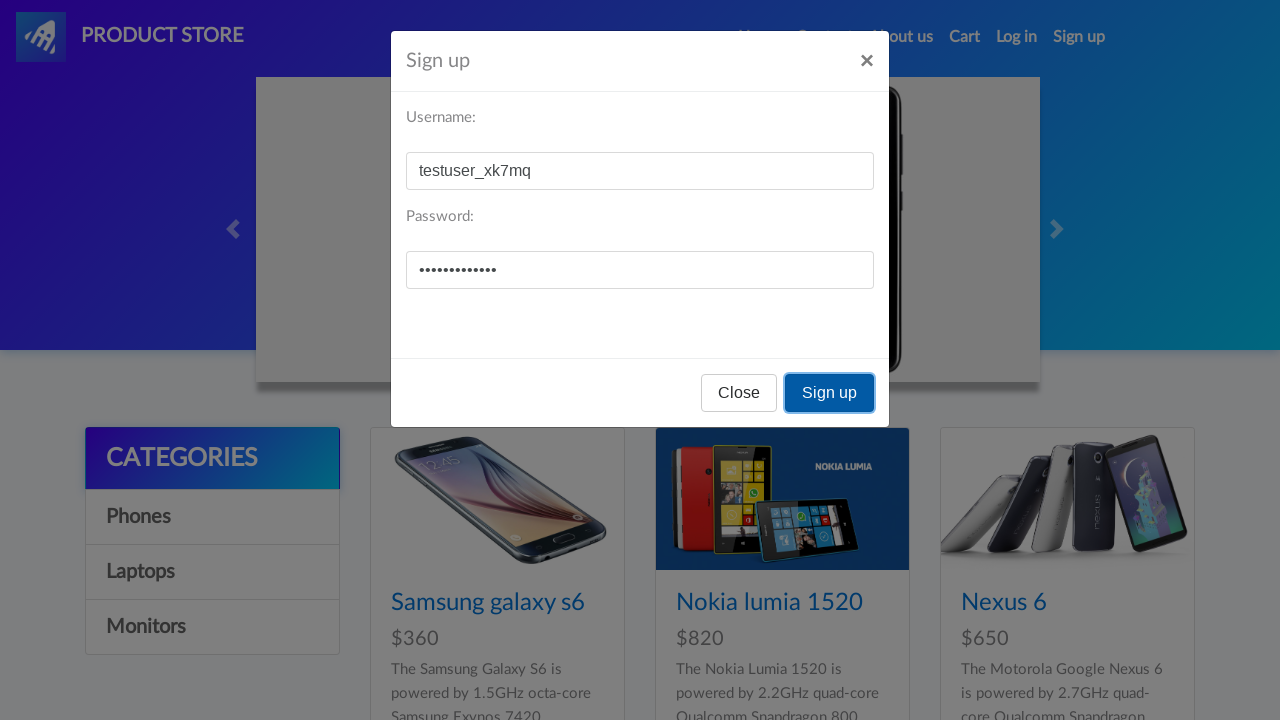